Tests temperature converter by entering a negative decimal value (-75.6 Fahrenheit) and verifying the Celsius conversion

Starting URL: http://apt-public.appspot.com/testing-lab-calculator.html

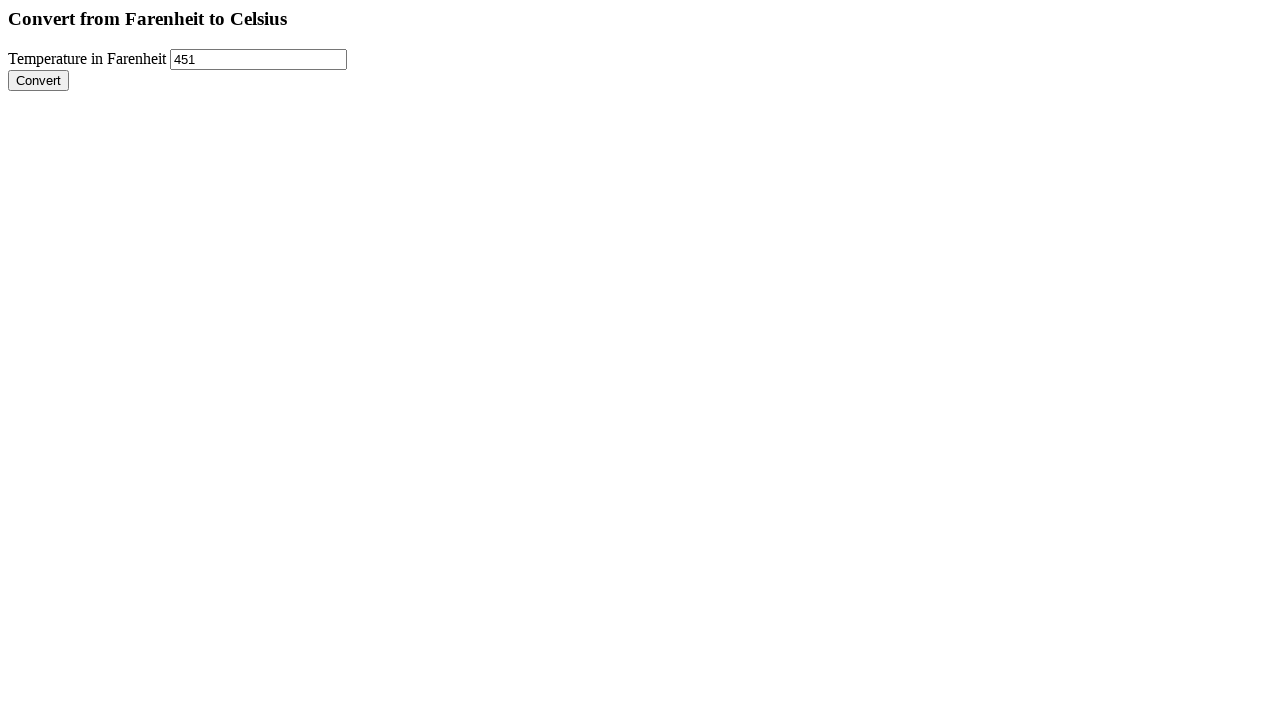

Filled Fahrenheit temperature input with -75.6 on input[name='farenheitTemperature']
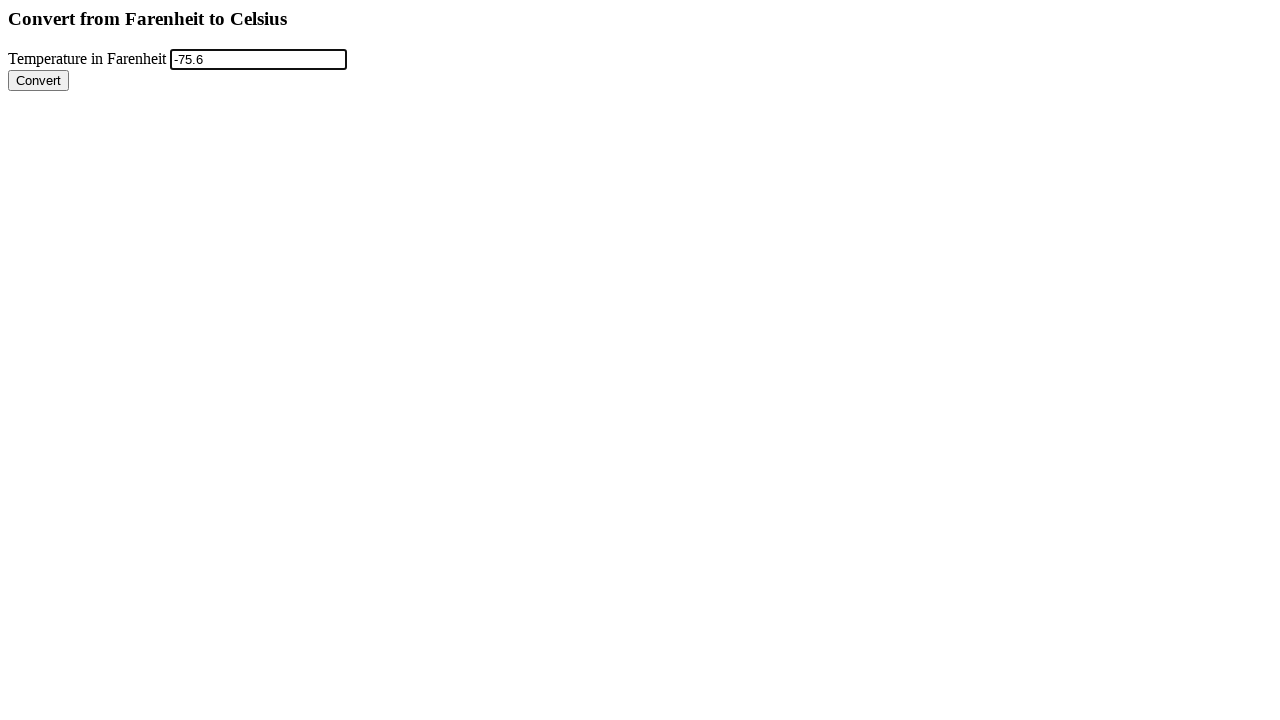

Pressed Enter to submit temperature conversion form on input[name='farenheitTemperature']
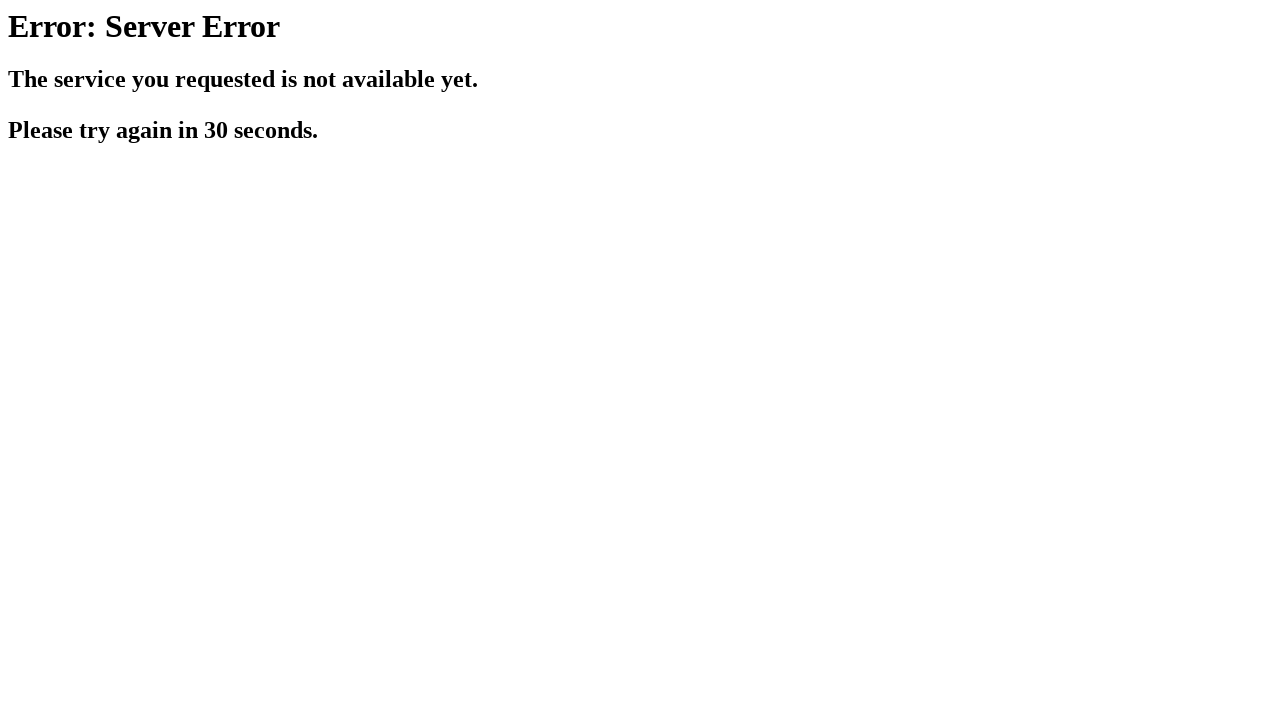

Celsius conversion result loaded and h2 element became visible
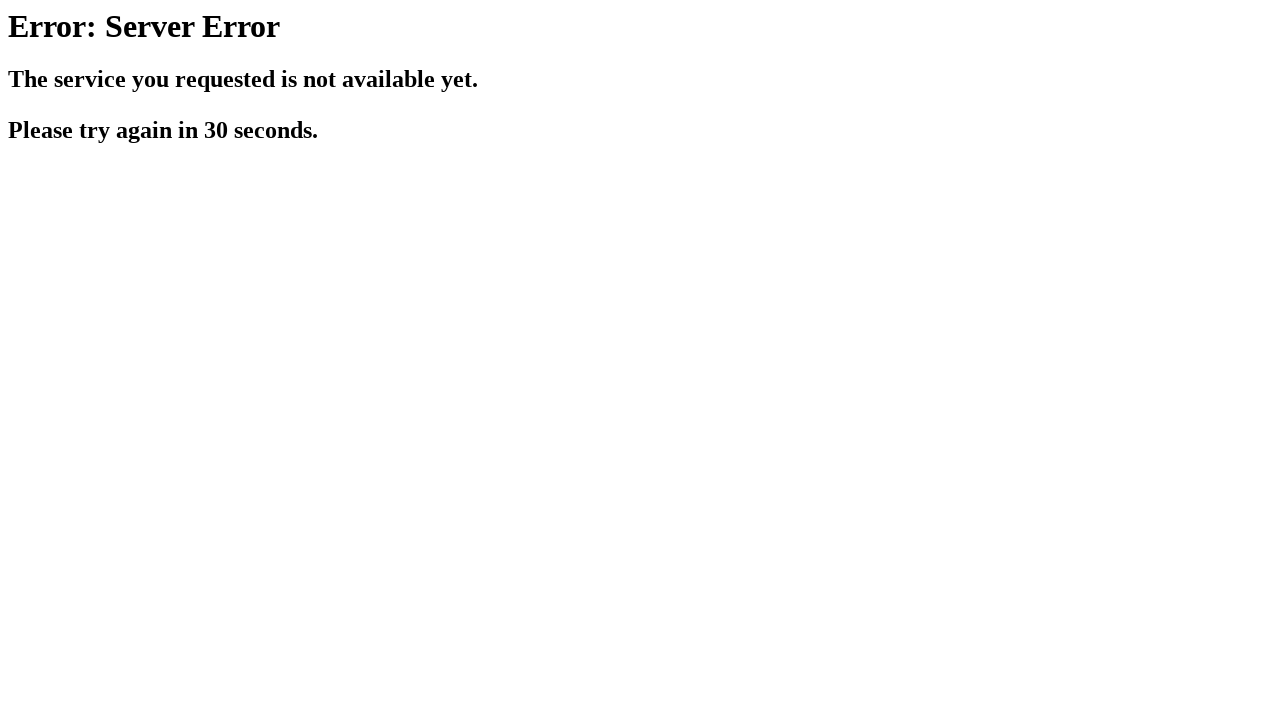

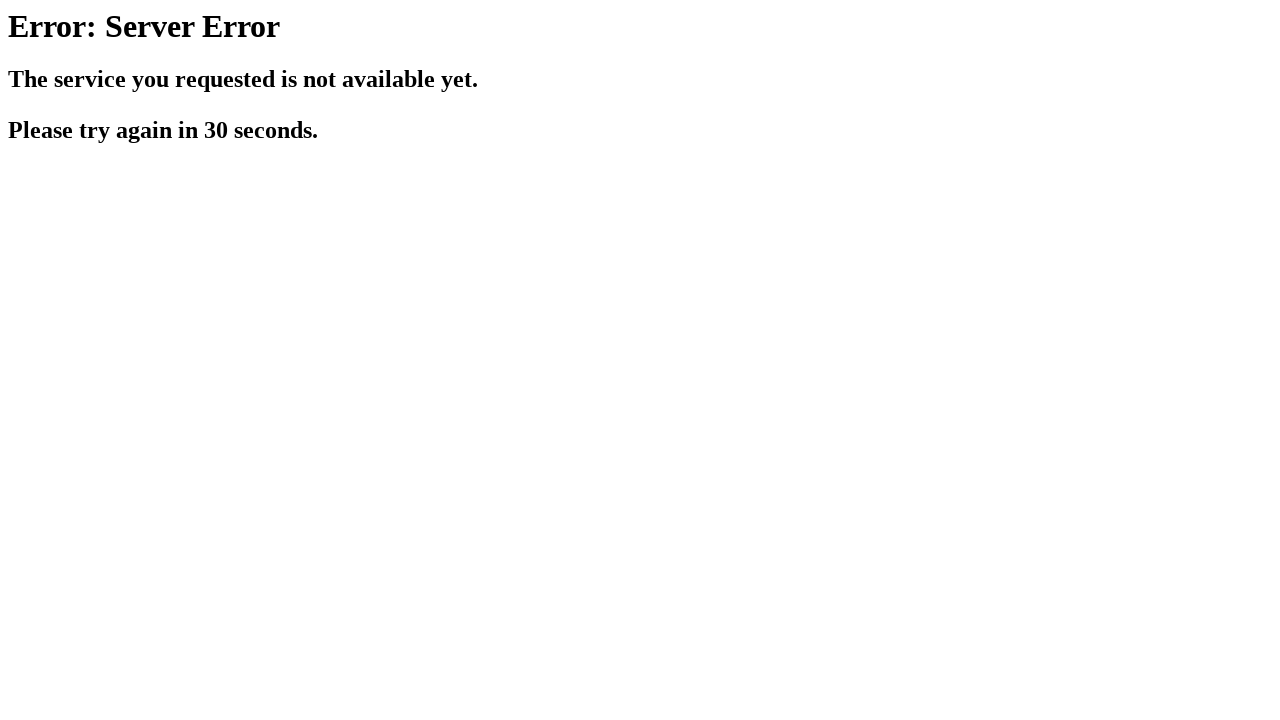